Tests a web form by filling a text field and submitting the form, then verifying the success message

Starting URL: https://www.selenium.dev/selenium/web/web-form.html

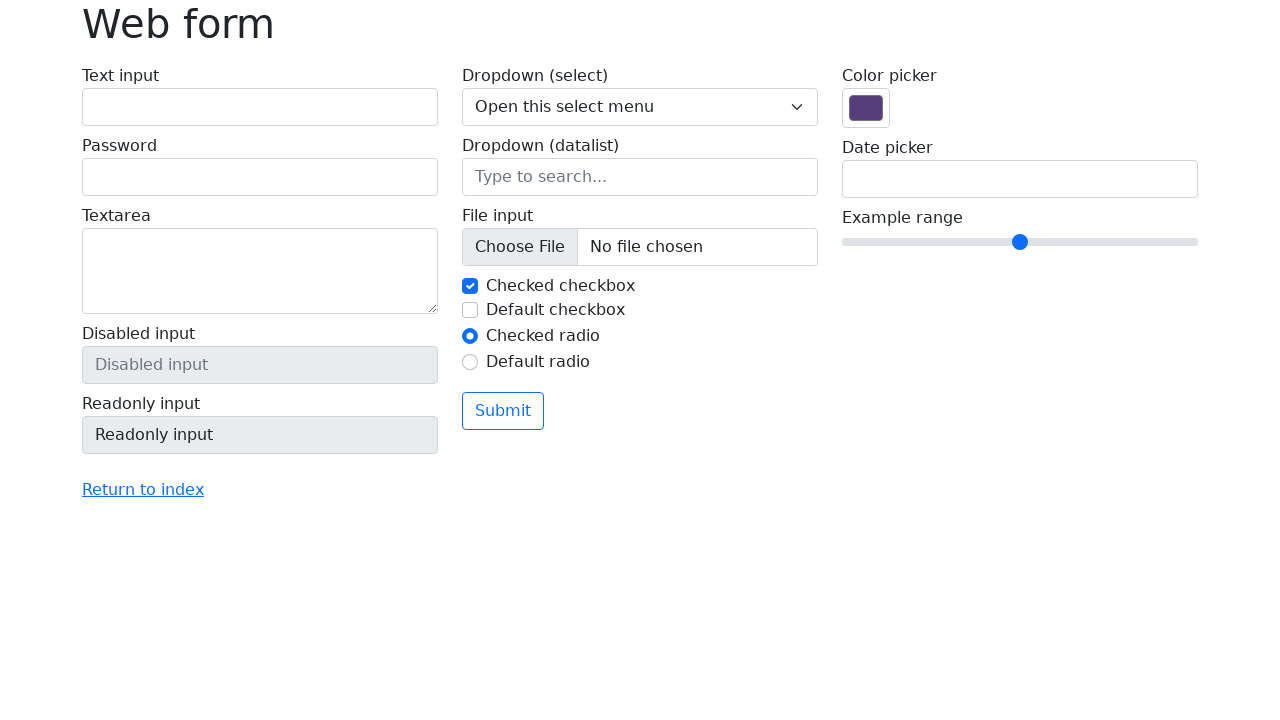

Filled text field with 'Selenium' on input[name='my-text']
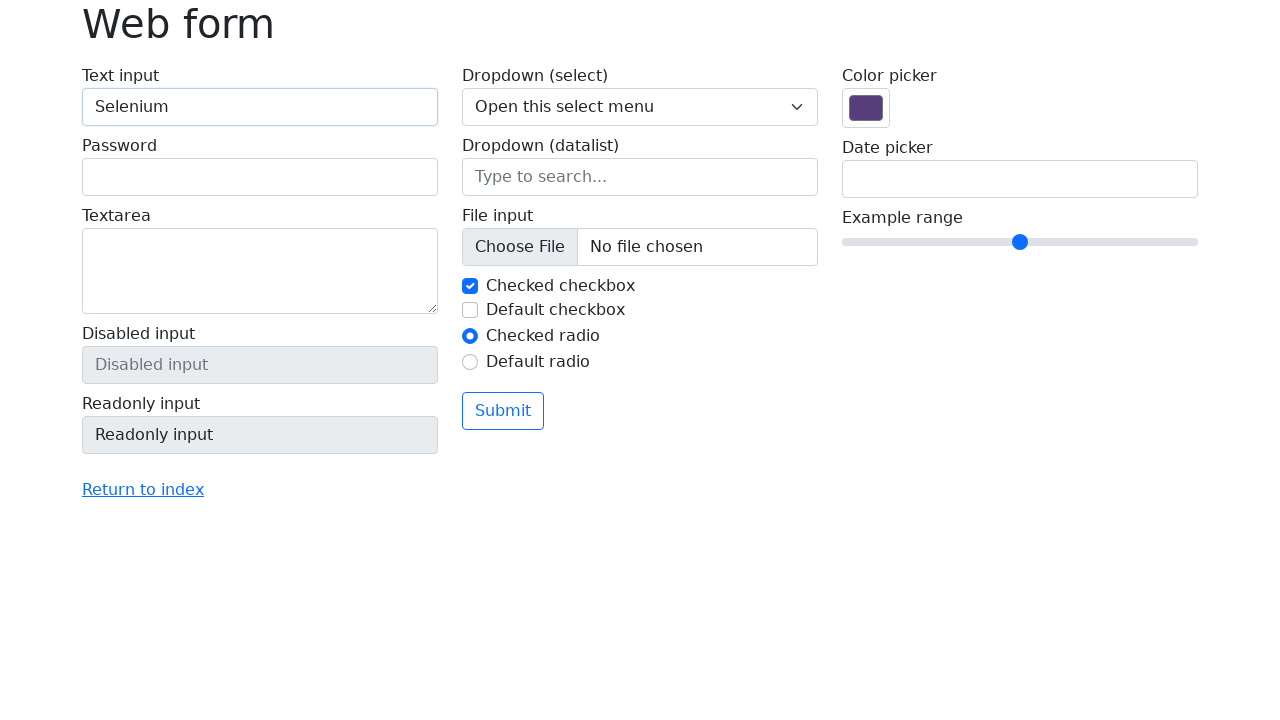

Clicked submit button at (503, 411) on button
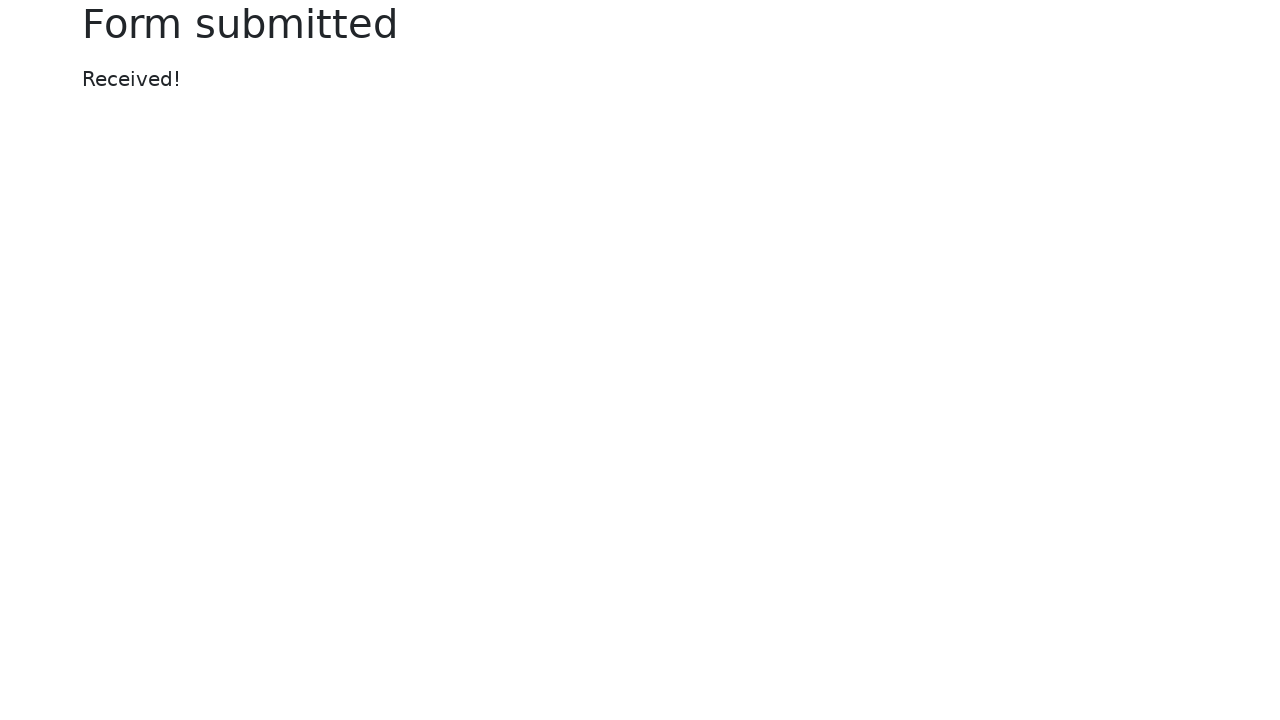

Success message appeared
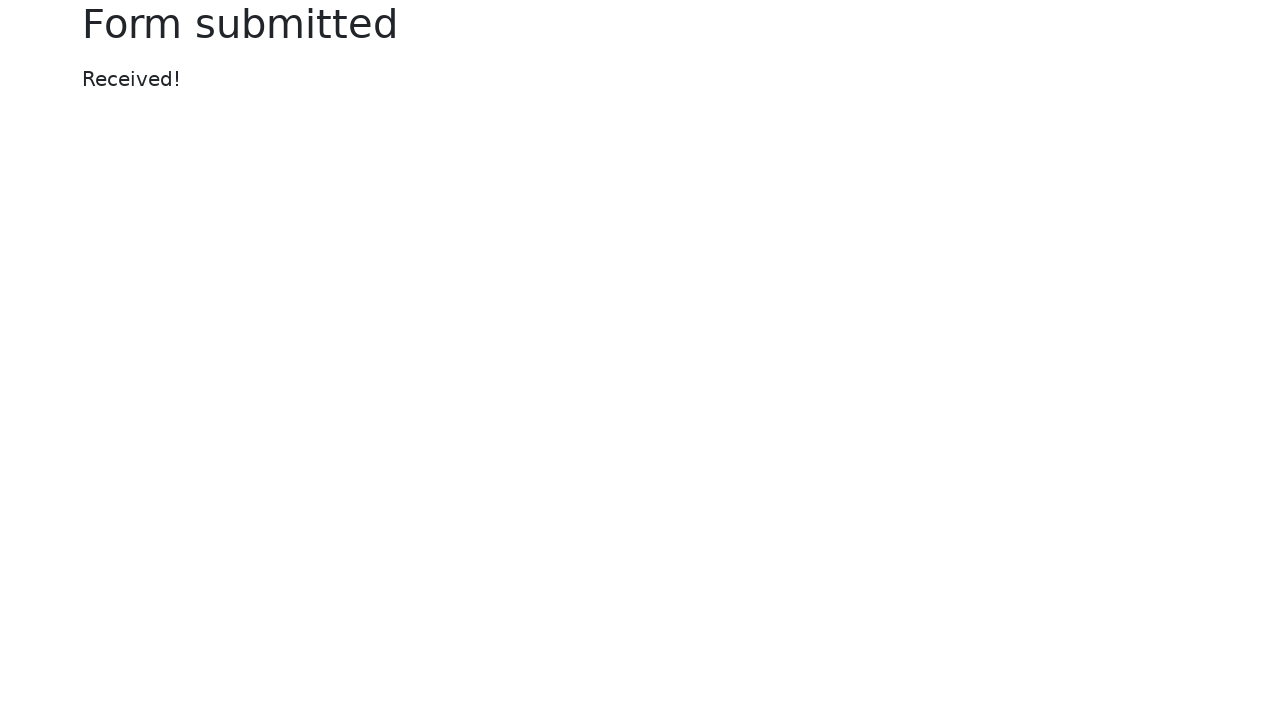

Navigated back to the form
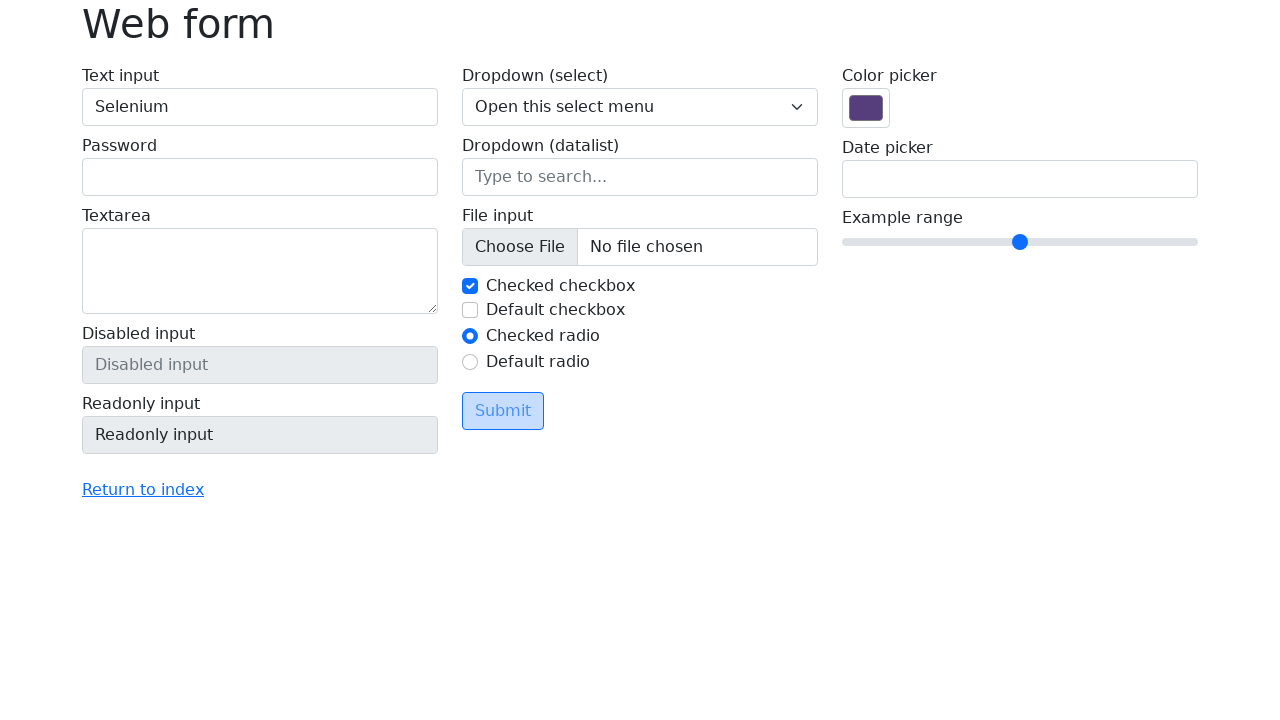

Refreshed the page
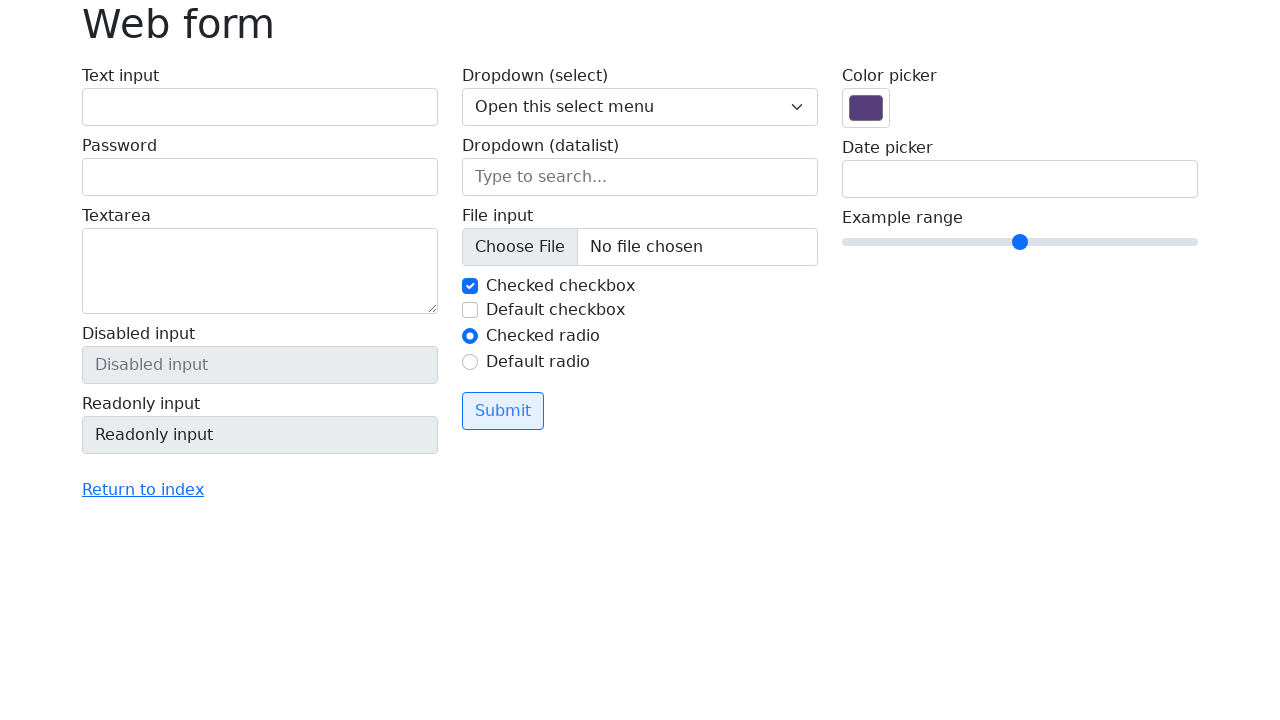

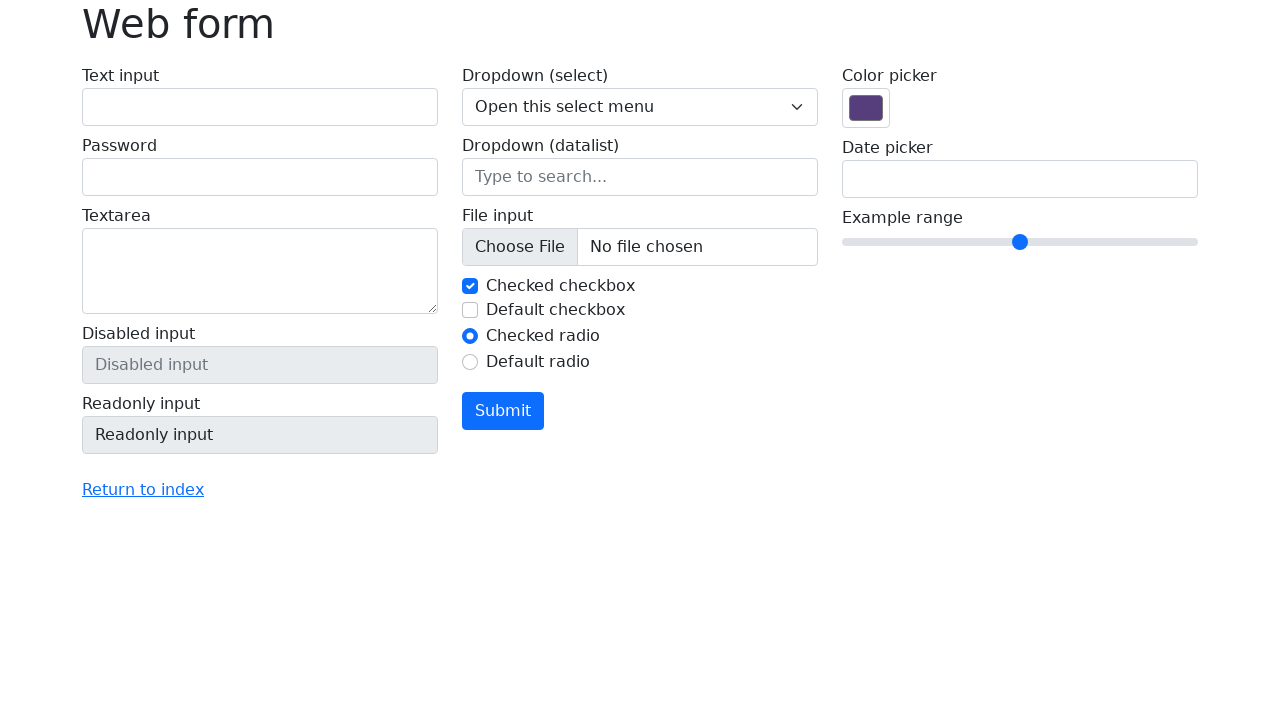